Navigates to a test page and locates a captcha image element for verification

Starting URL: https://www.wipodev.com/Recaptcha_Cracker/tests

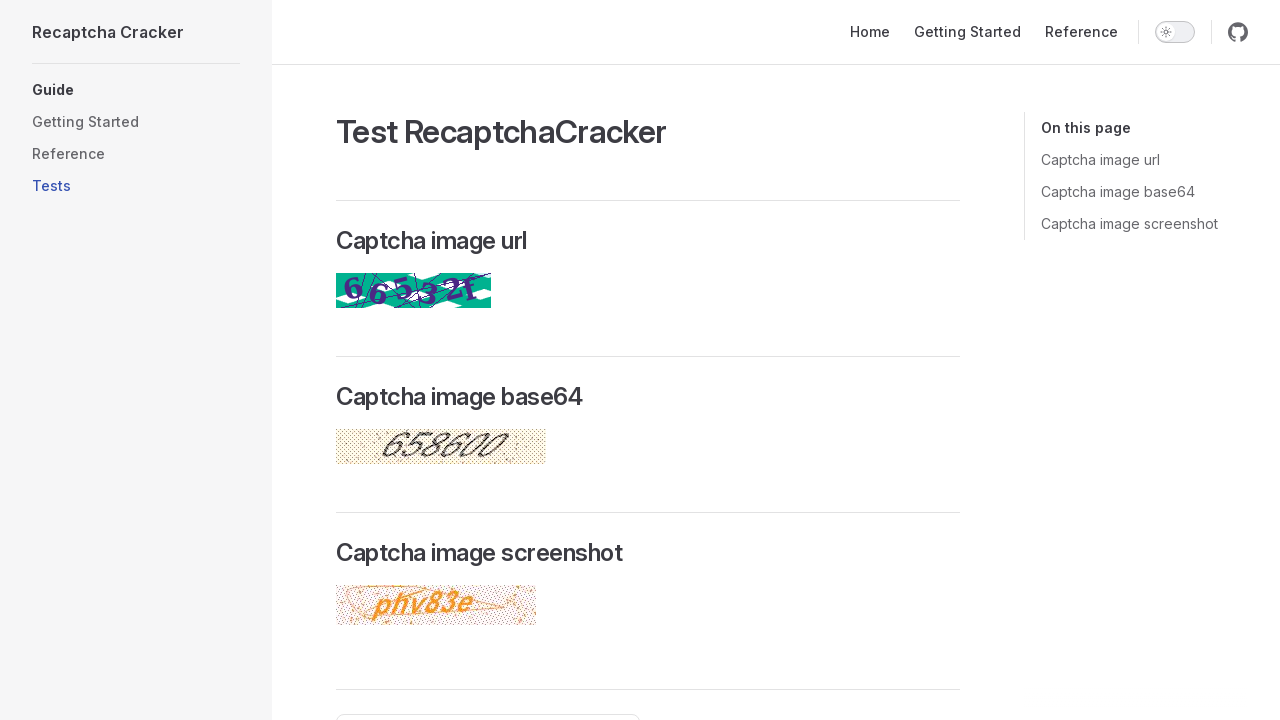

Navigated to captcha test page
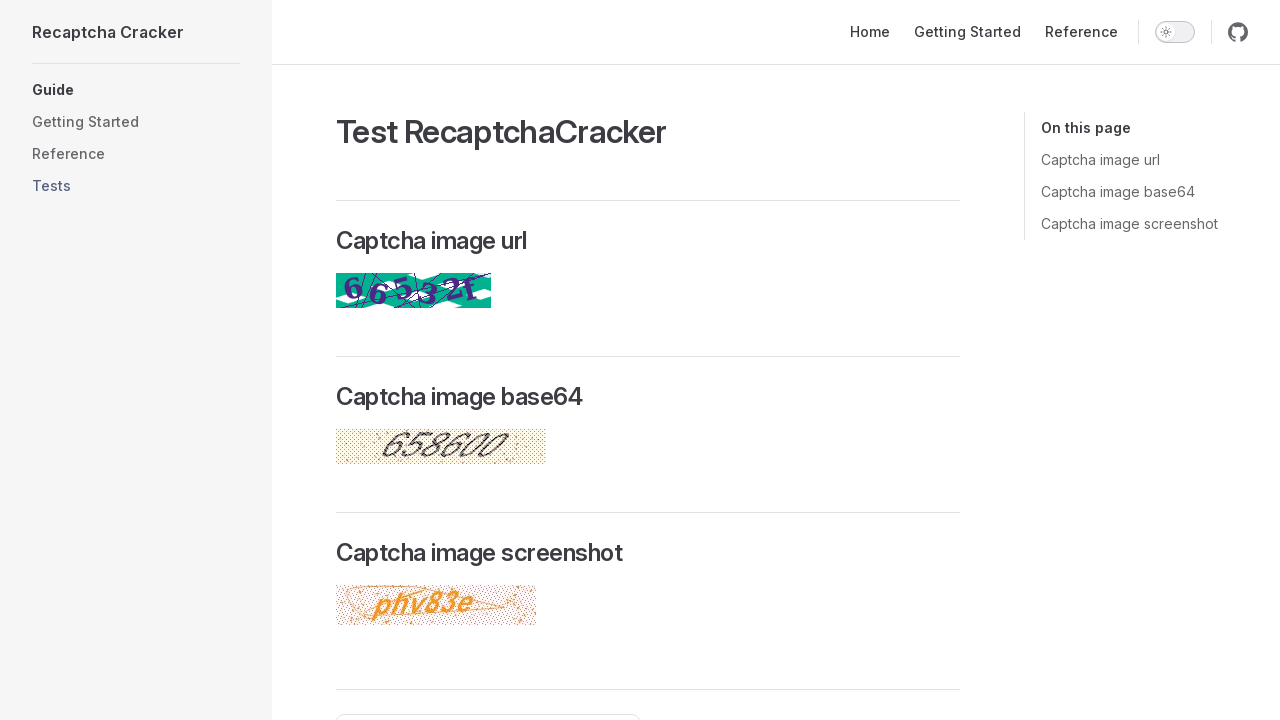

Captcha image element loaded in DOM
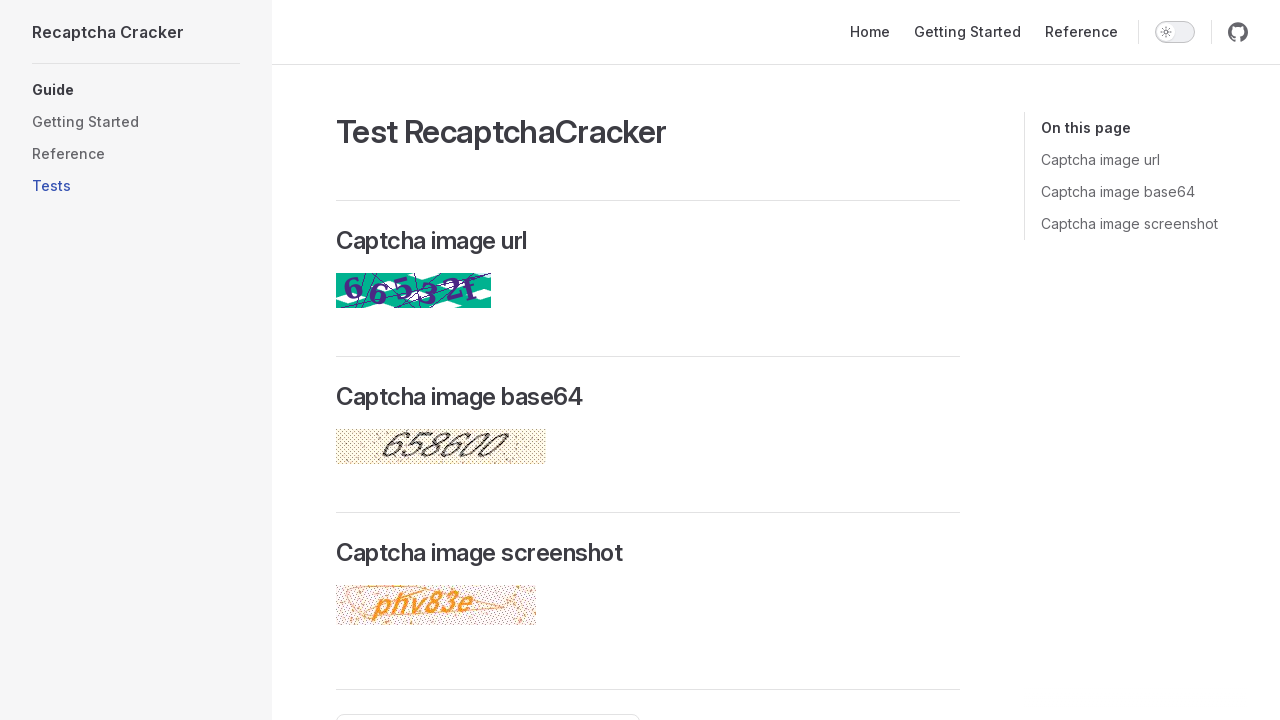

Captcha image element is visible and ready for verification
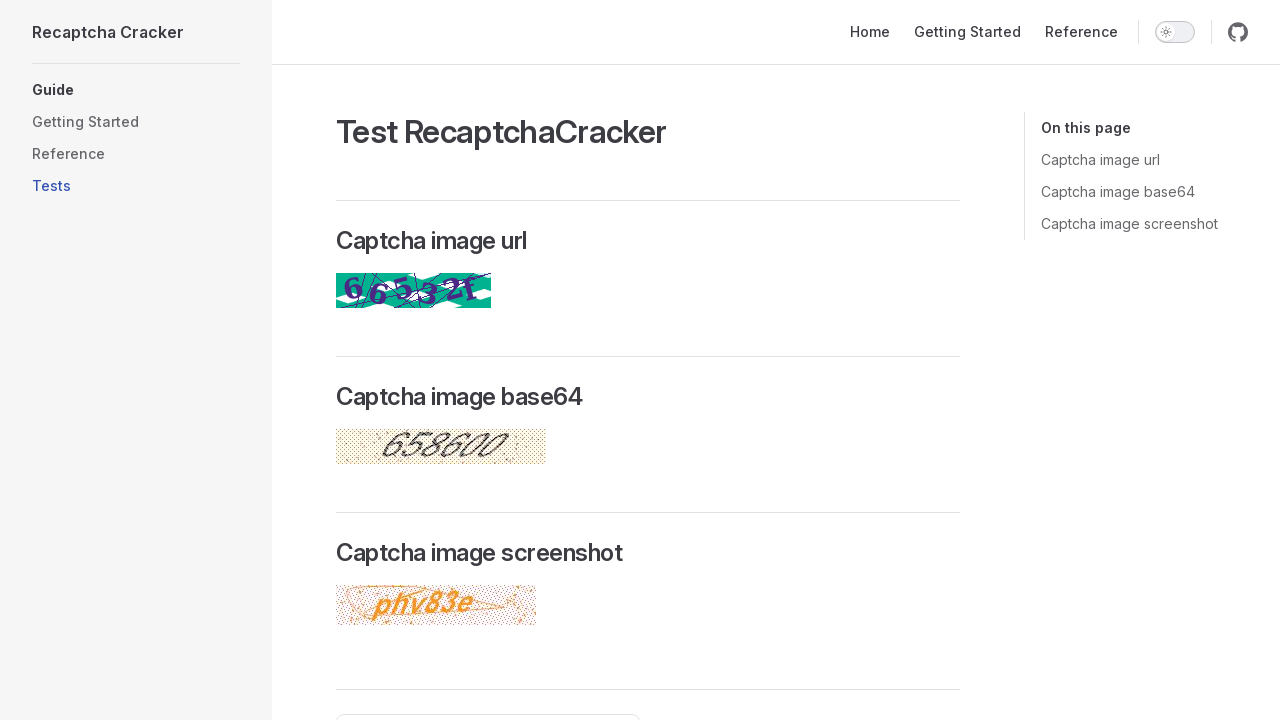

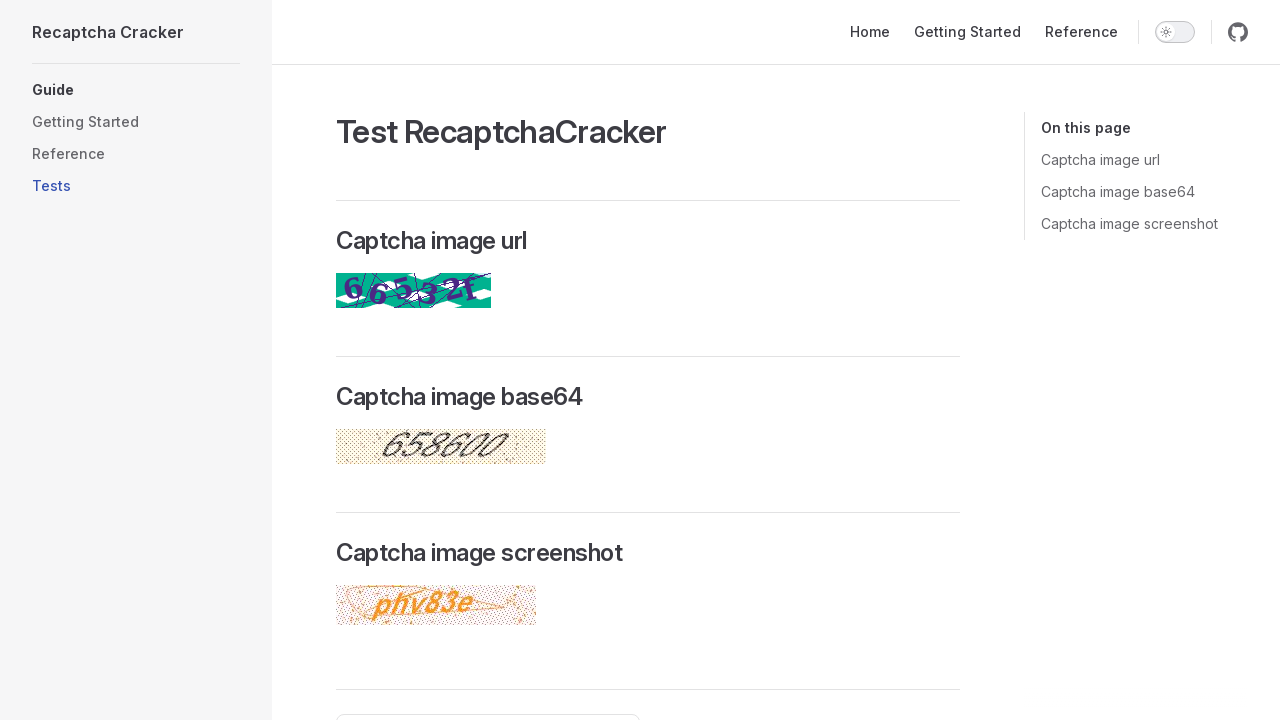